Tests dynamic content loading by clicking Start button and waiting for the loading indicator to disappear before verifying content

Starting URL: http://the-internet.herokuapp.com/dynamic_loading/2

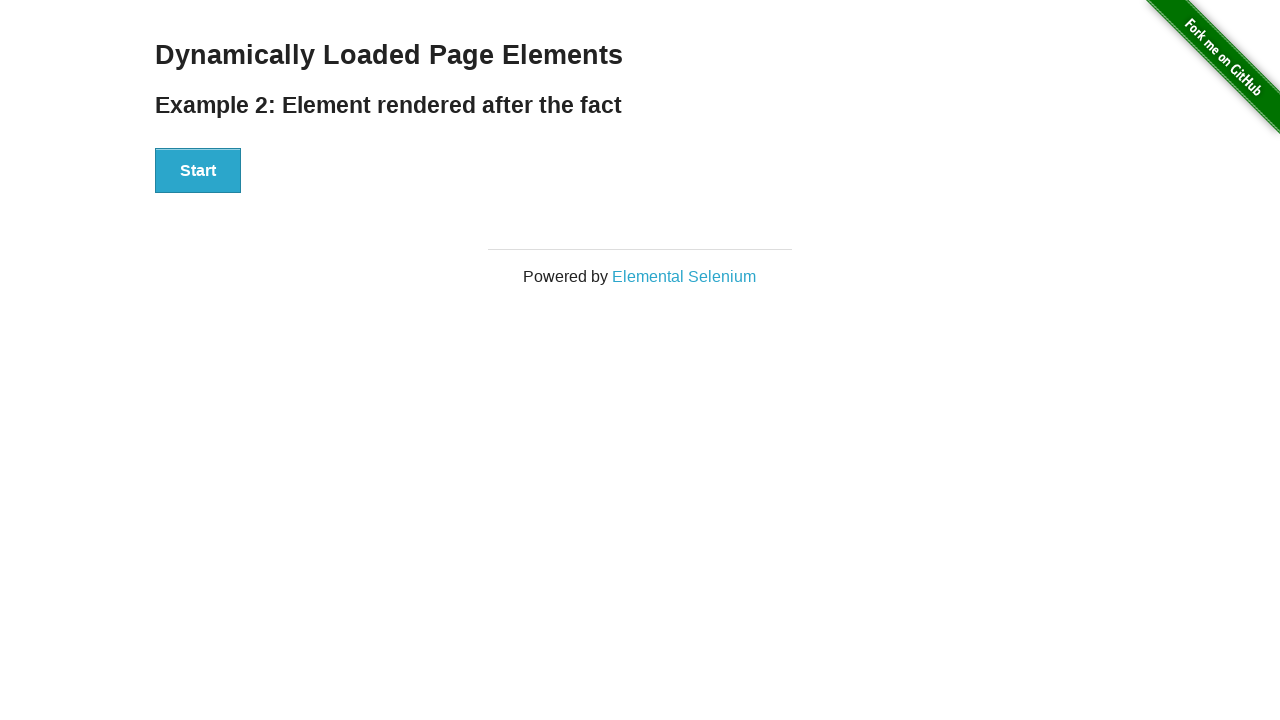

Clicked the Start button to initiate dynamic content loading at (198, 171) on xpath=//button[text()='Start']
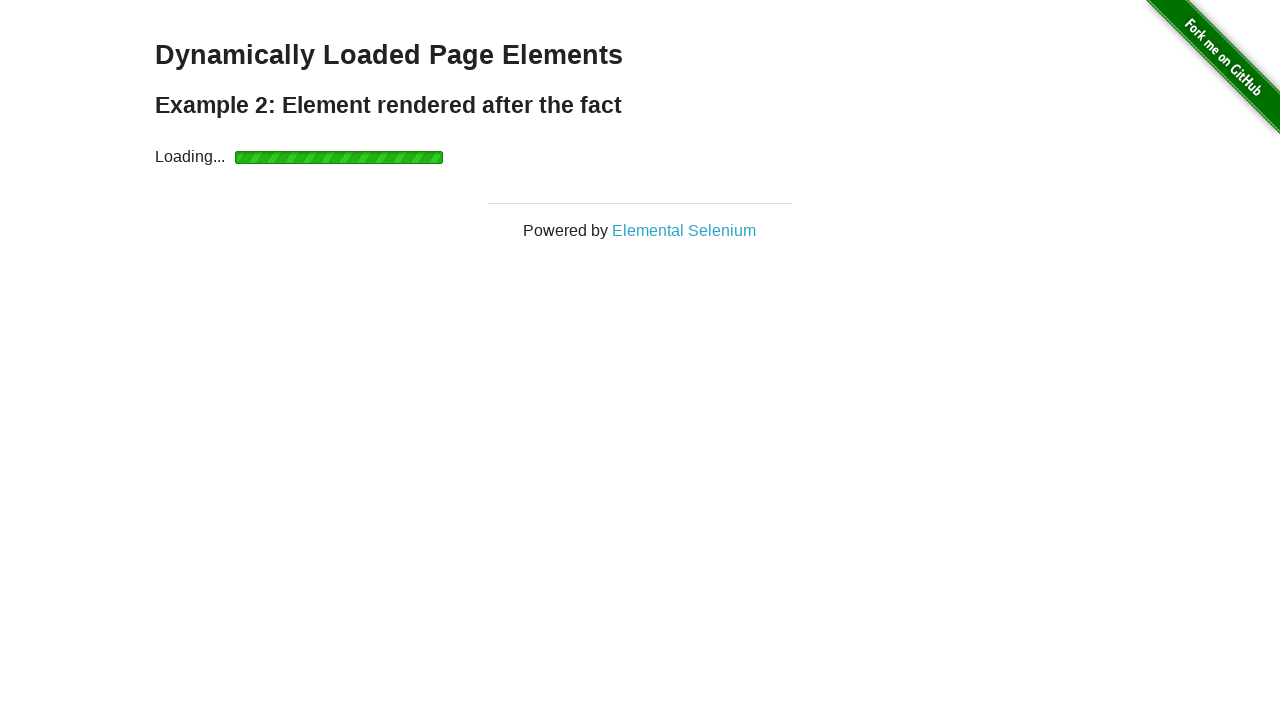

Loading indicator disappeared after waiting
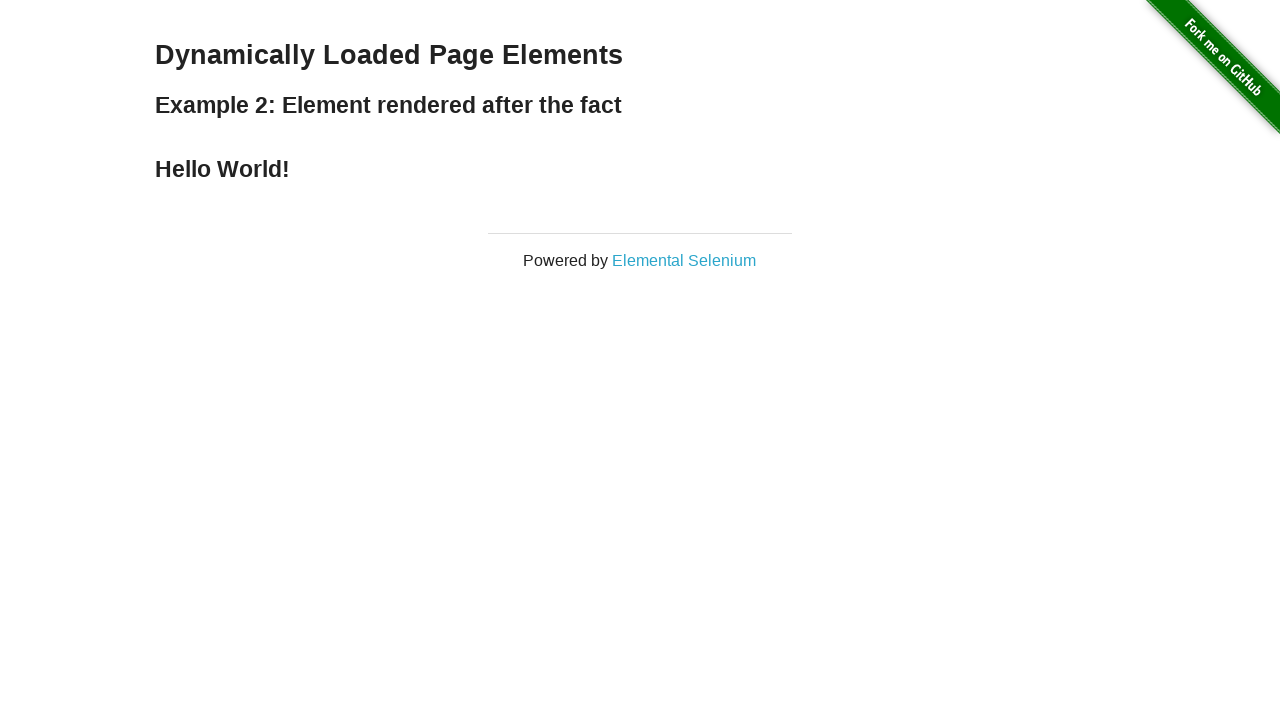

Verified 'Hello World!' content is displayed
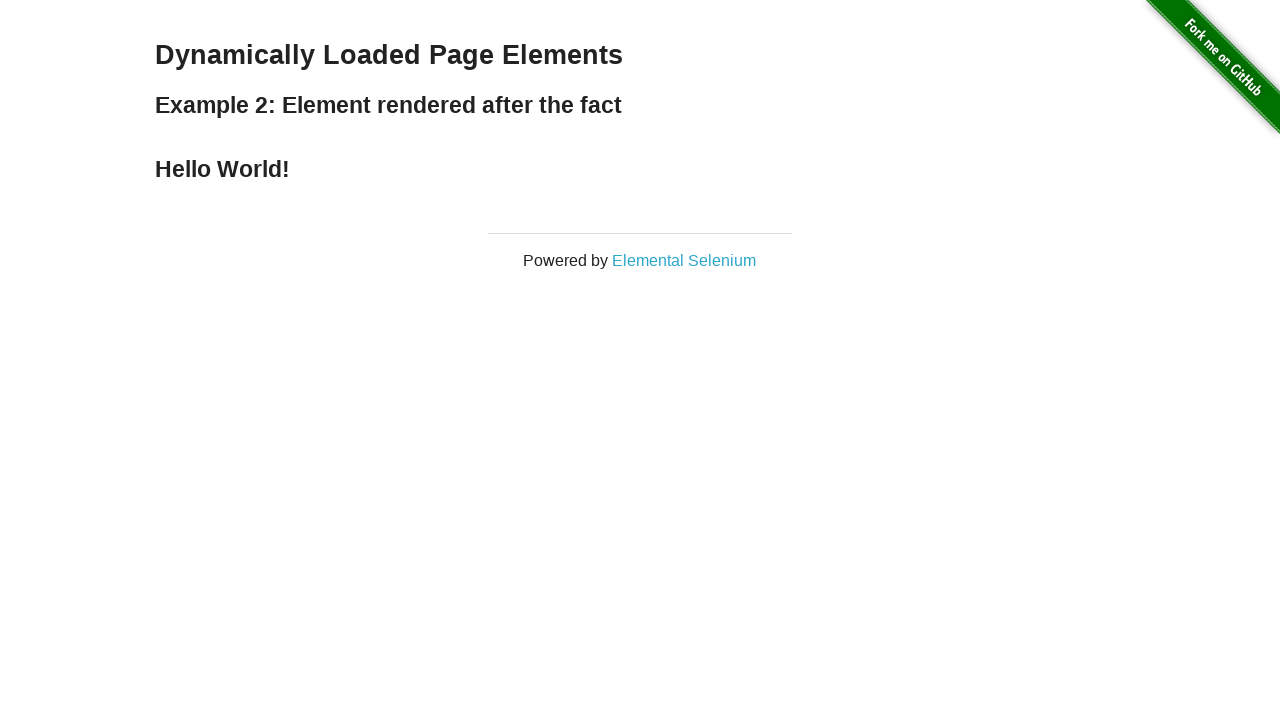

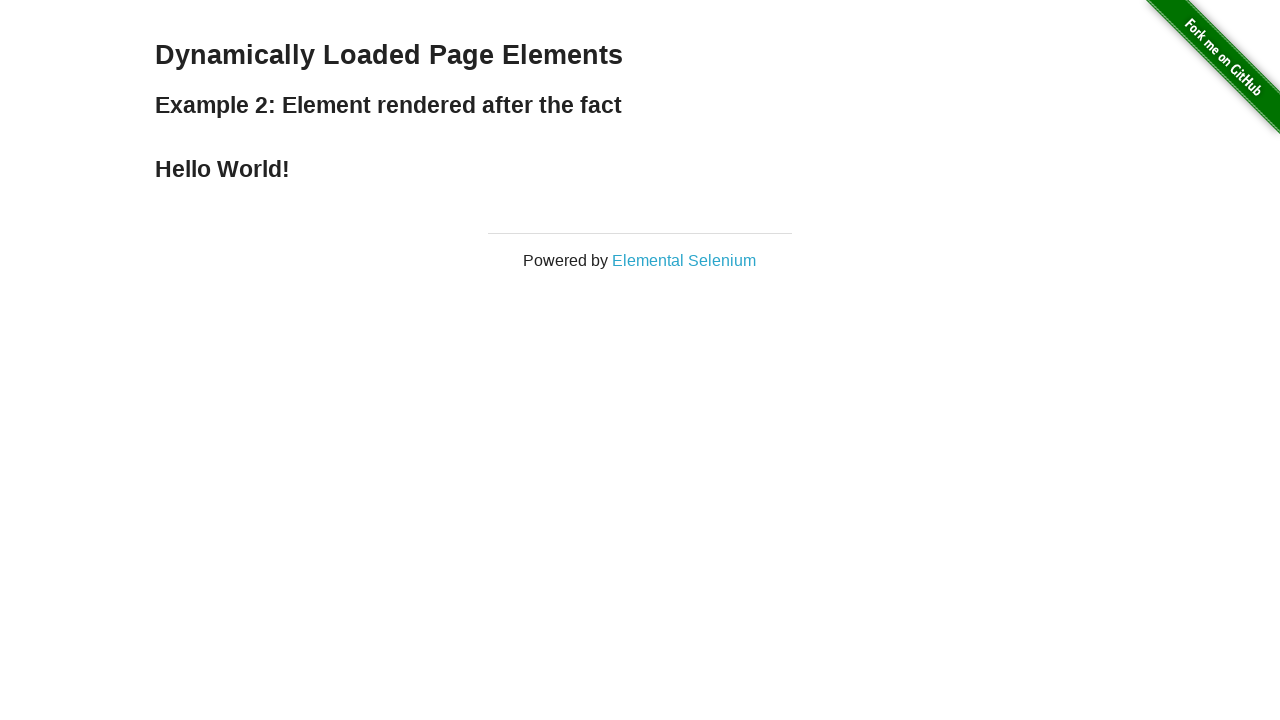